Tests iframe handling by locating a frame and filling an input field within it

Starting URL: https://letcode.in/frame

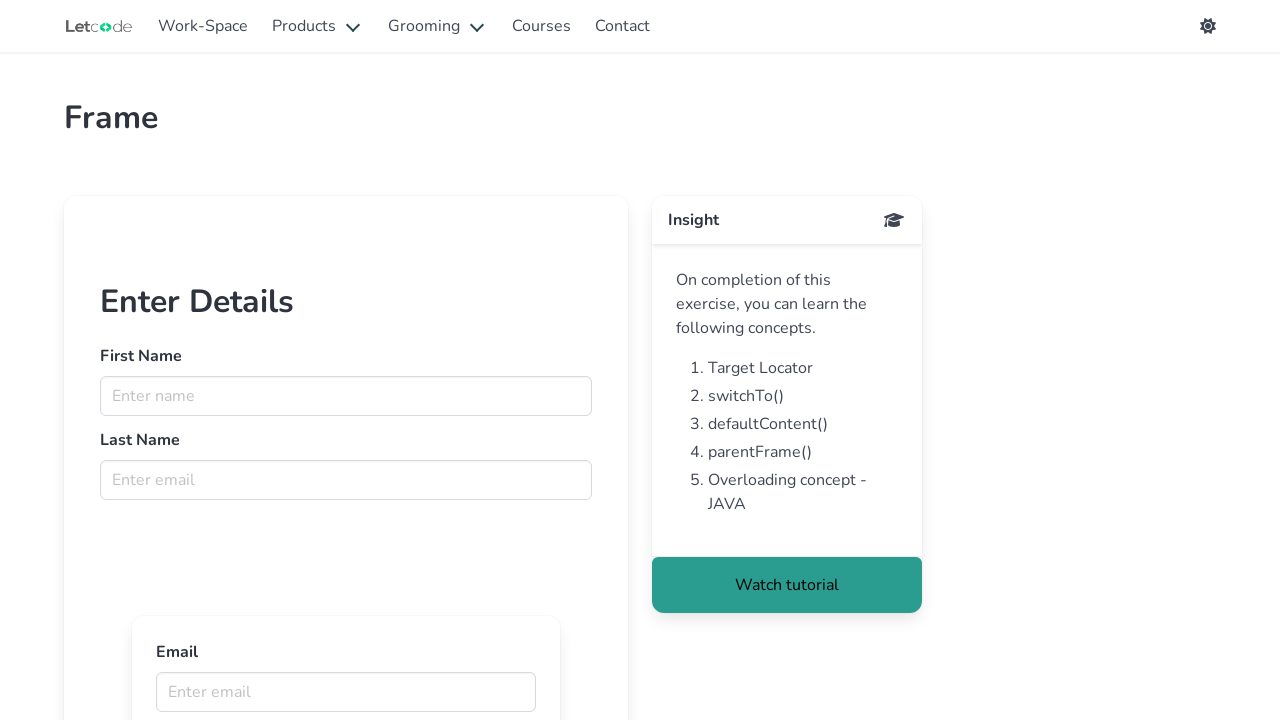

Waited for page to fully load (networkidle state)
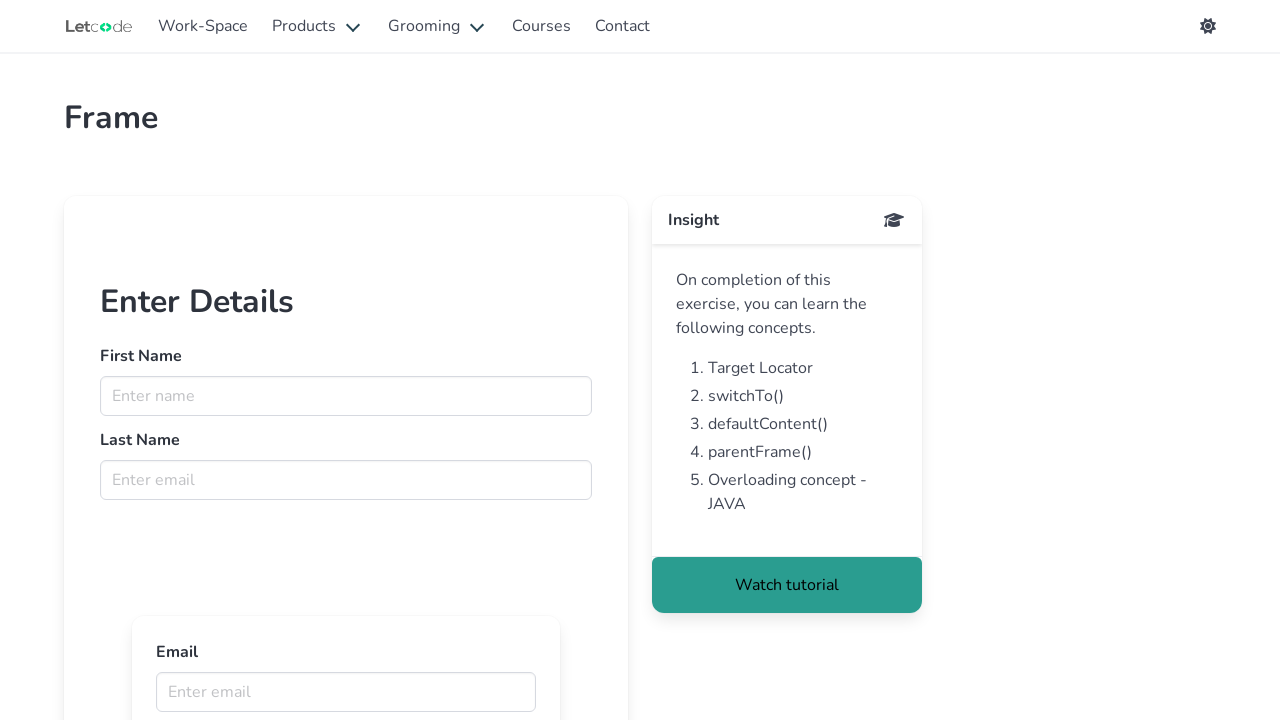

Located iframe with id 'firstFr'
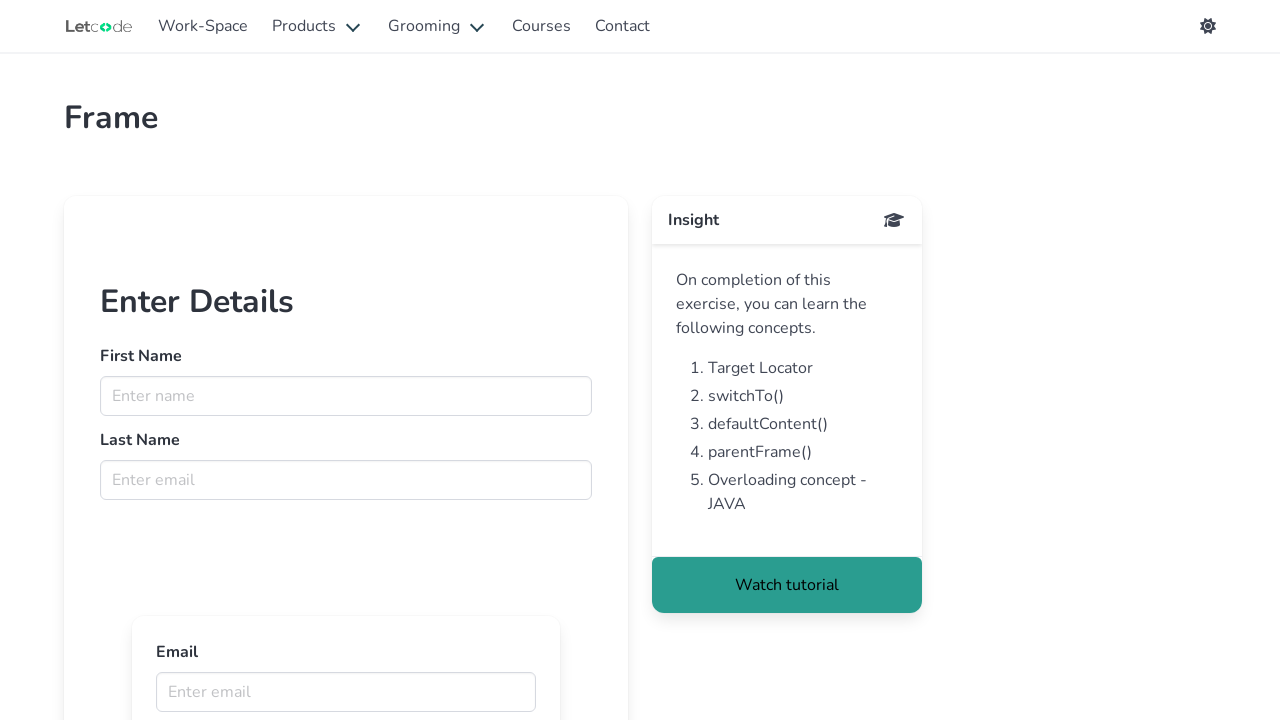

Filled first name input field in iframe with 'alphas' on xpath=//iframe[@id='firstFr'] >> internal:control=enter-frame >> xpath=//input[@
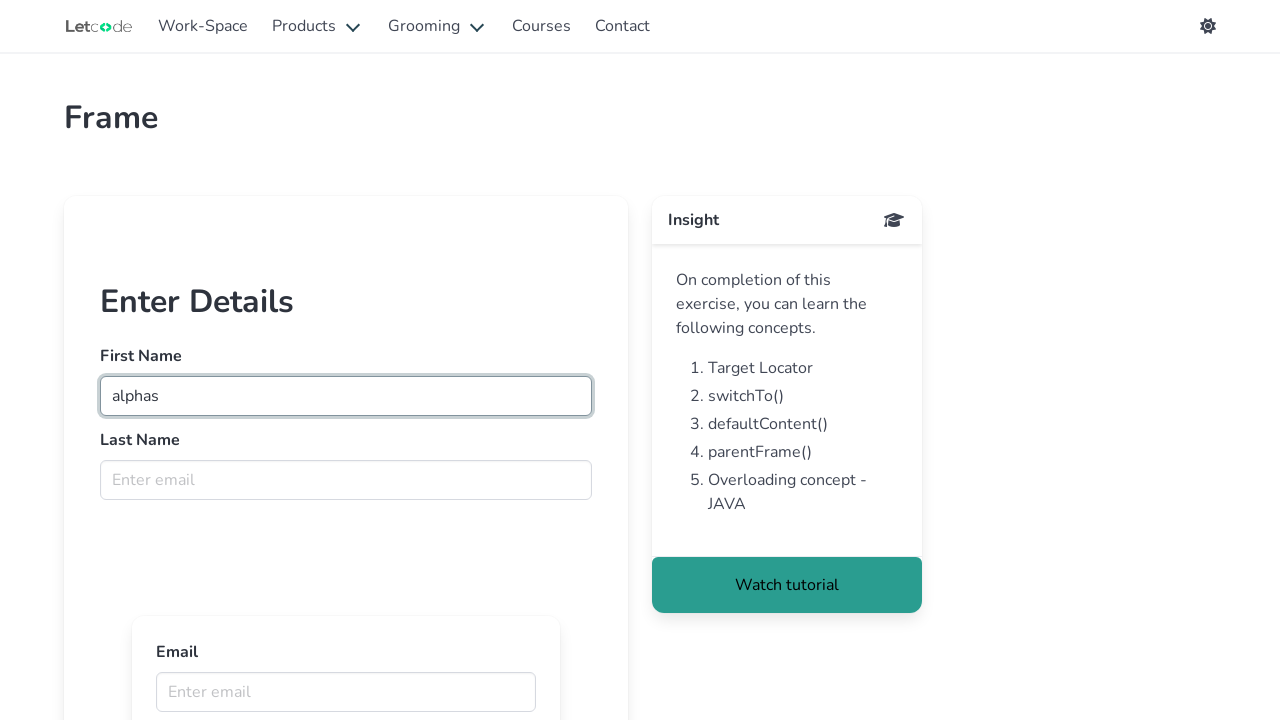

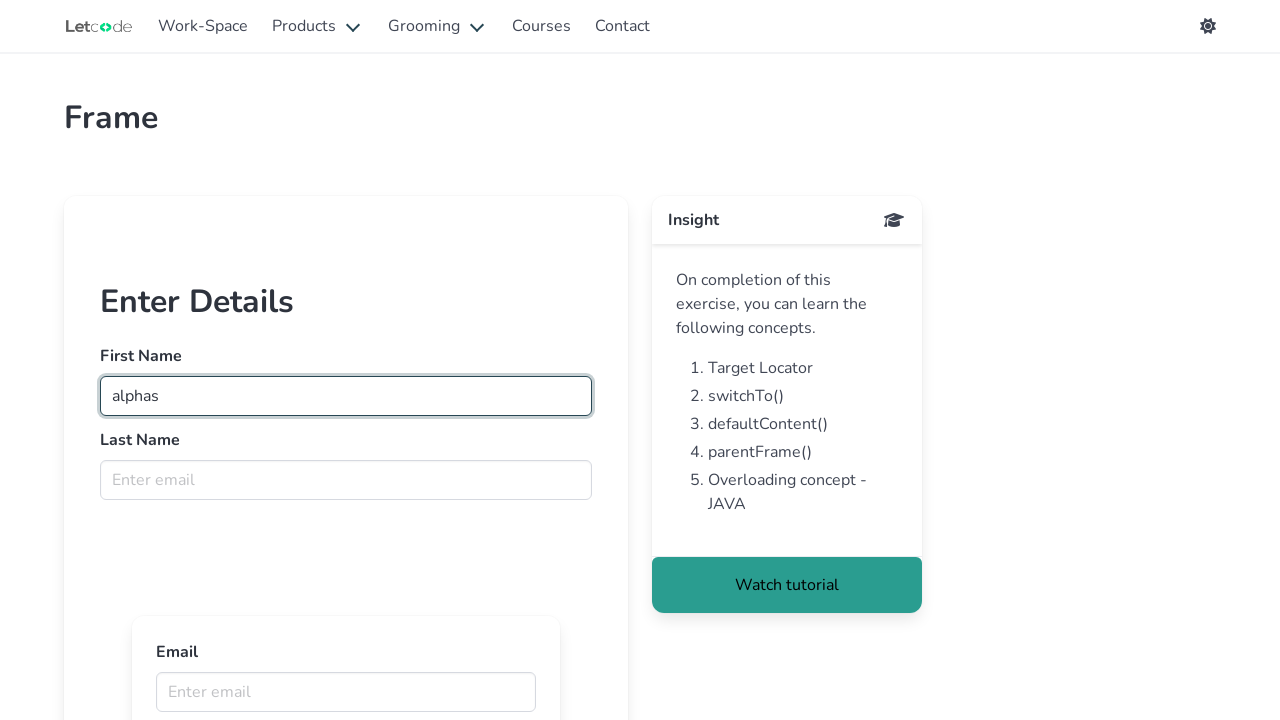